Tests window/tab handling functionality by opening a new tab, switching to it, scrolling, then switching back to the parent window

Starting URL: https://www.hyrtutorials.com/p/window-handles-practice.html

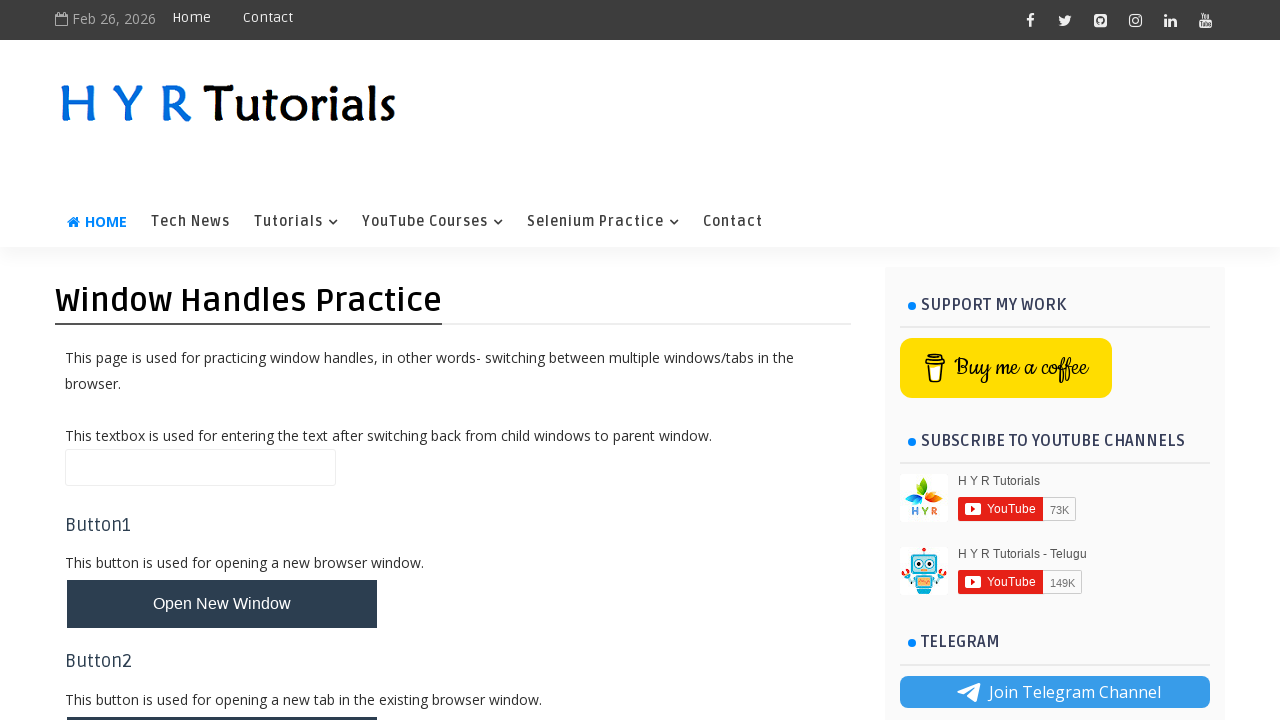

Scrolled down 600px on the main page
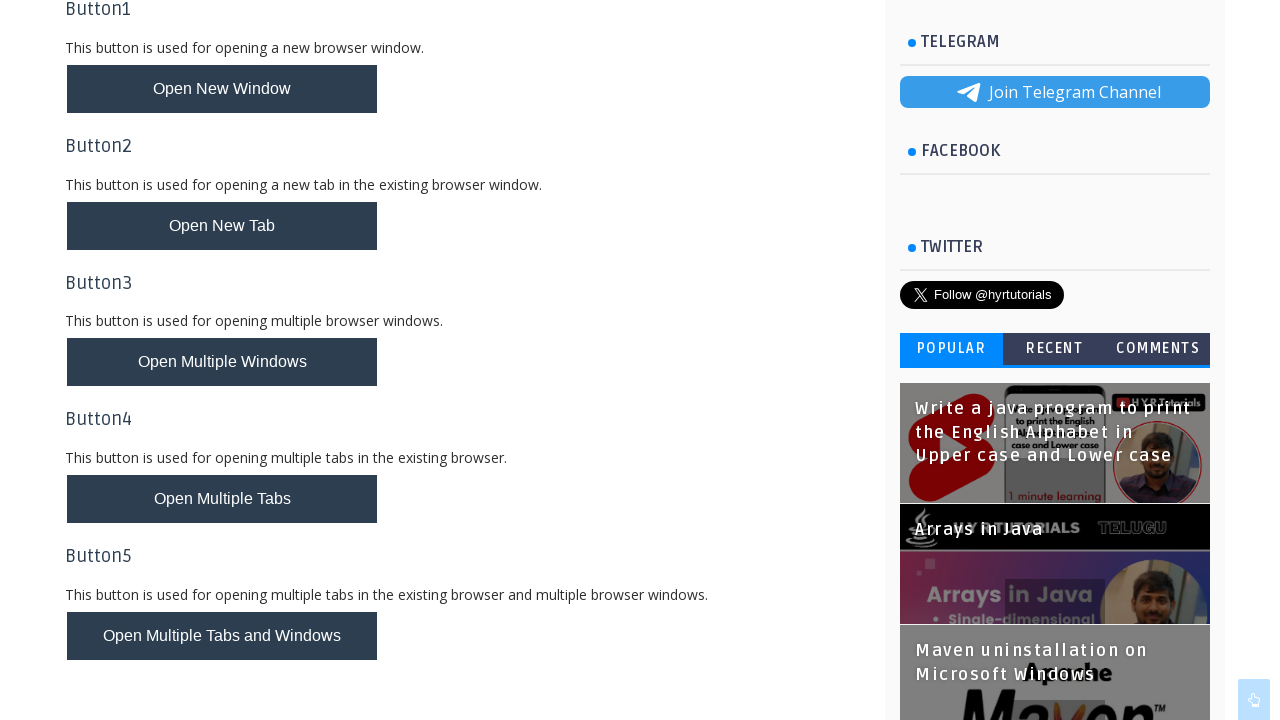

Clicked button to open new tab at (222, 226) on xpath=//button[contains(@id,'newTabBtn')]
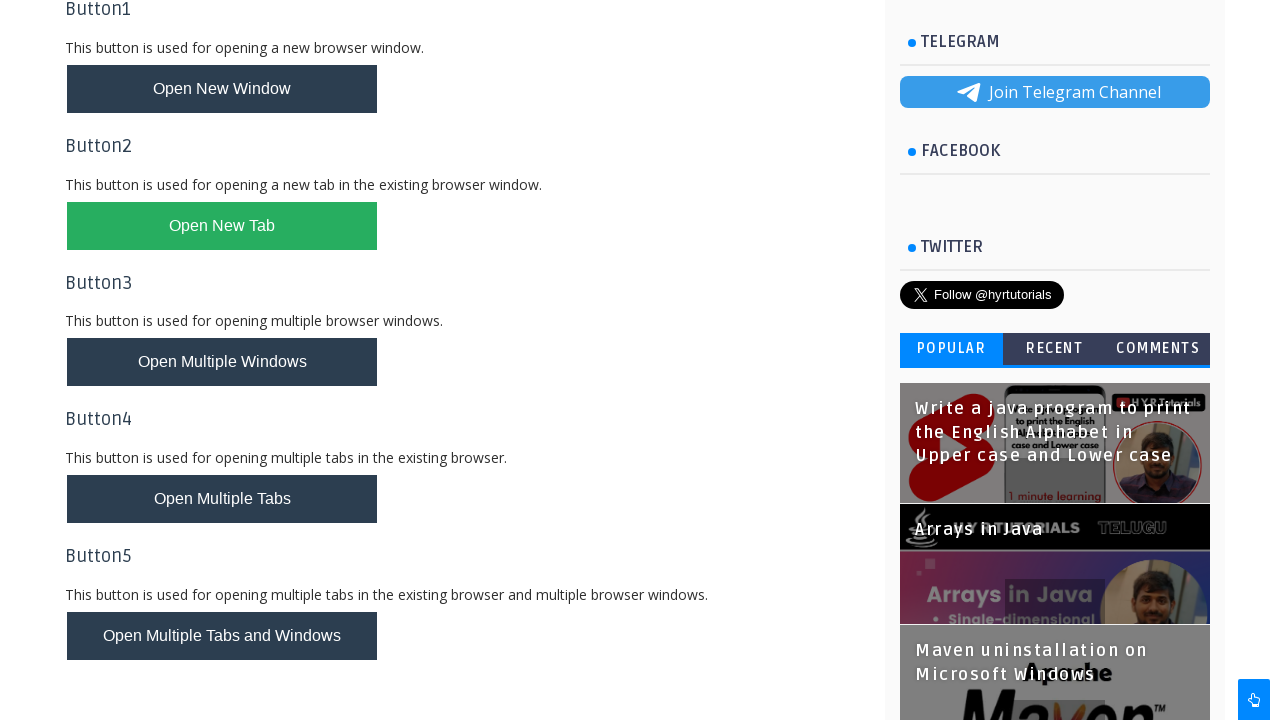

New tab opened and switched to it at (222, 226) on xpath=//button[contains(@id,'newTabBtn')]
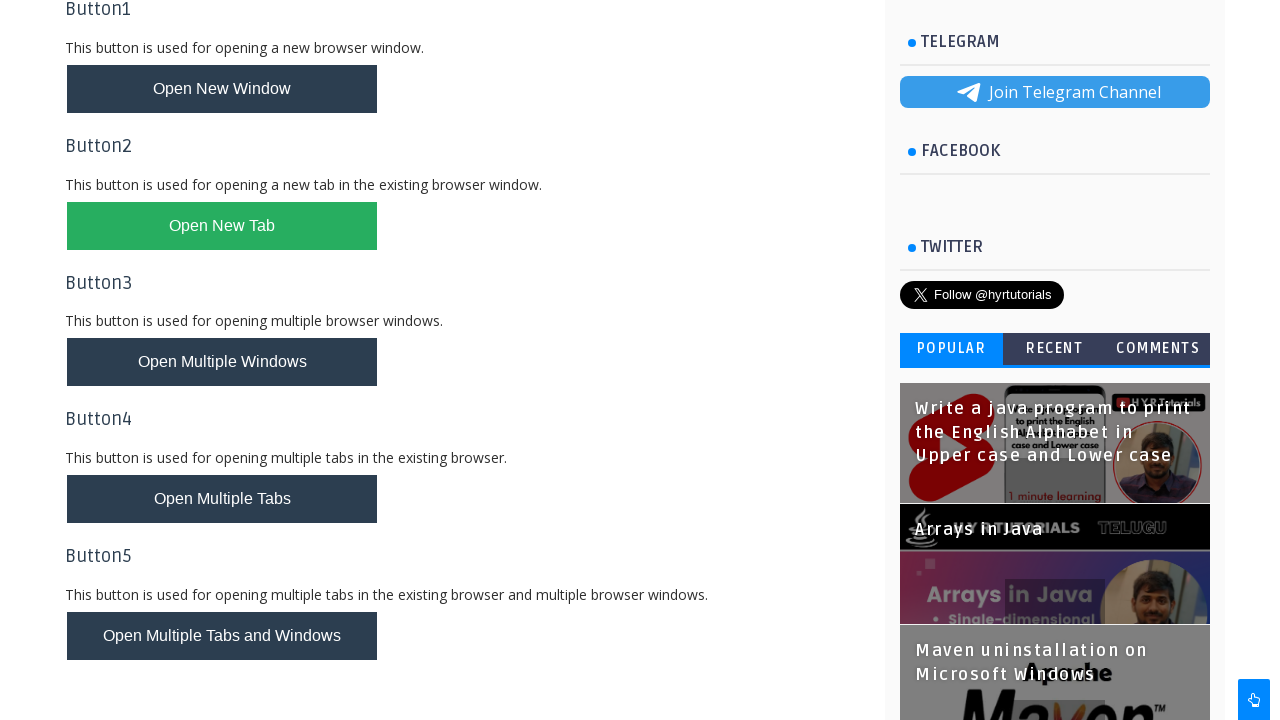

Scrolled down 600px in the new tab
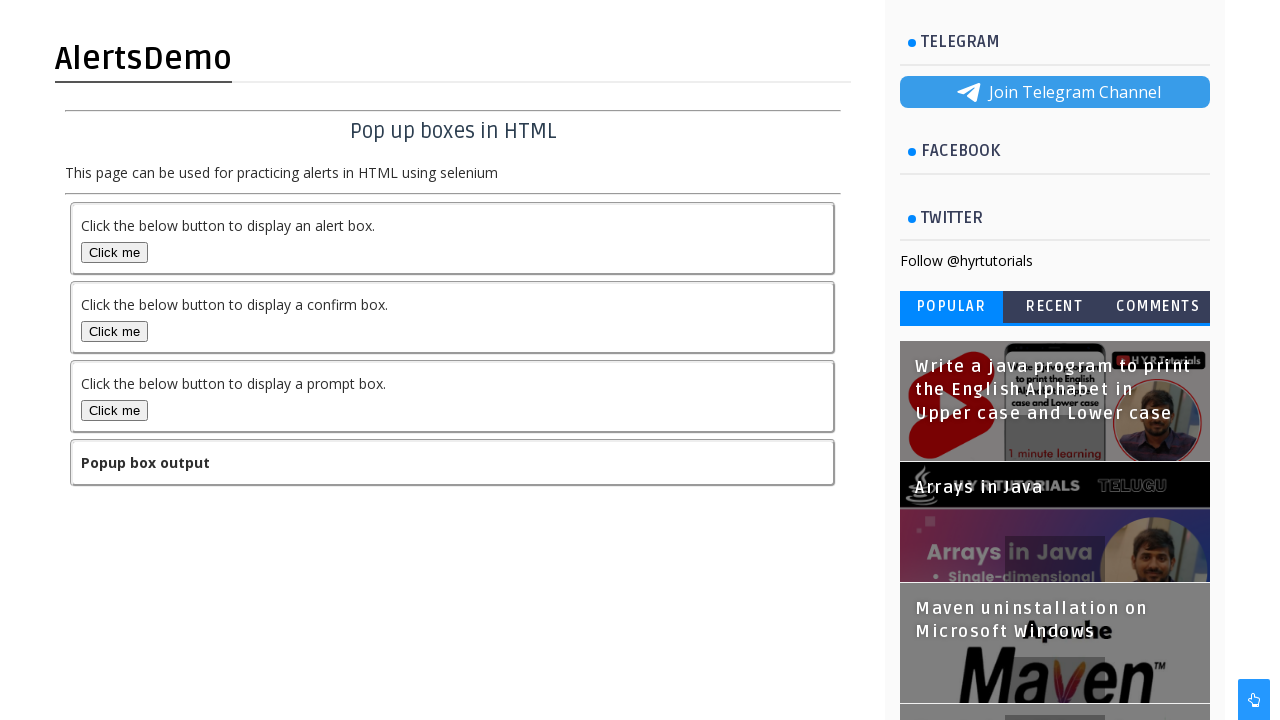

Closed the new tab
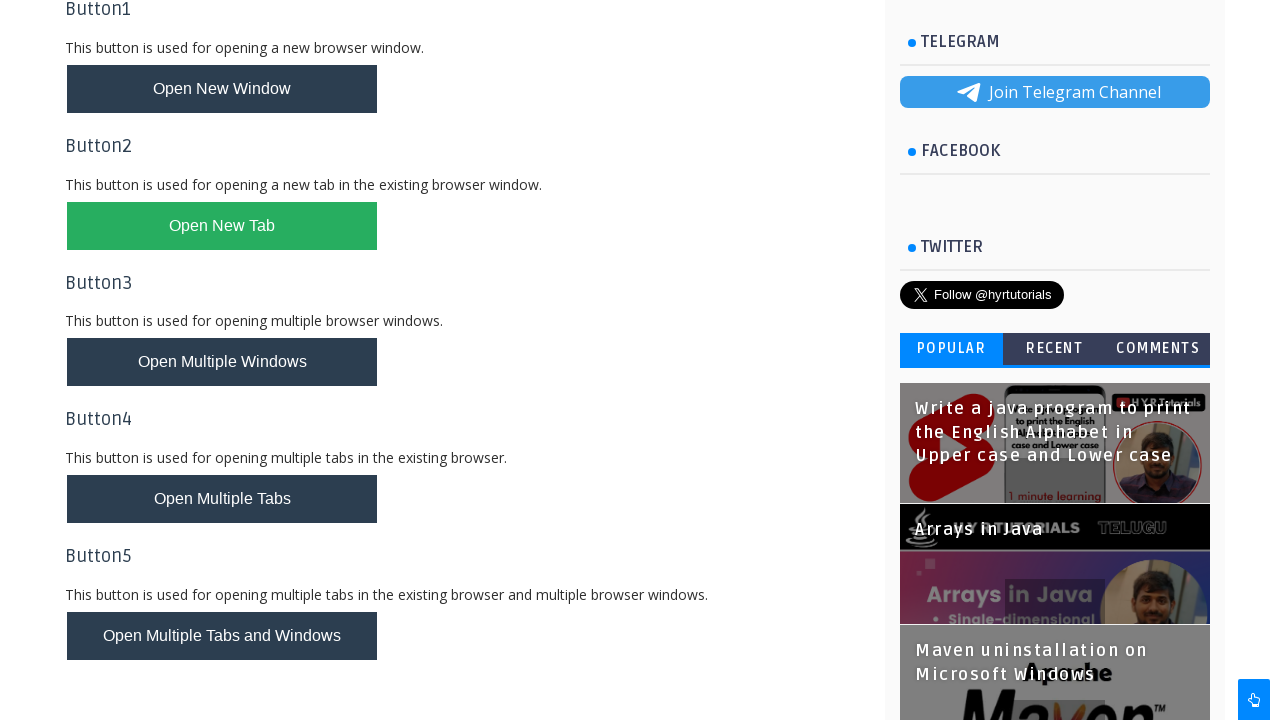

Verified current page URL: https://www.hyrtutorials.com/p/window-handles-practice.html
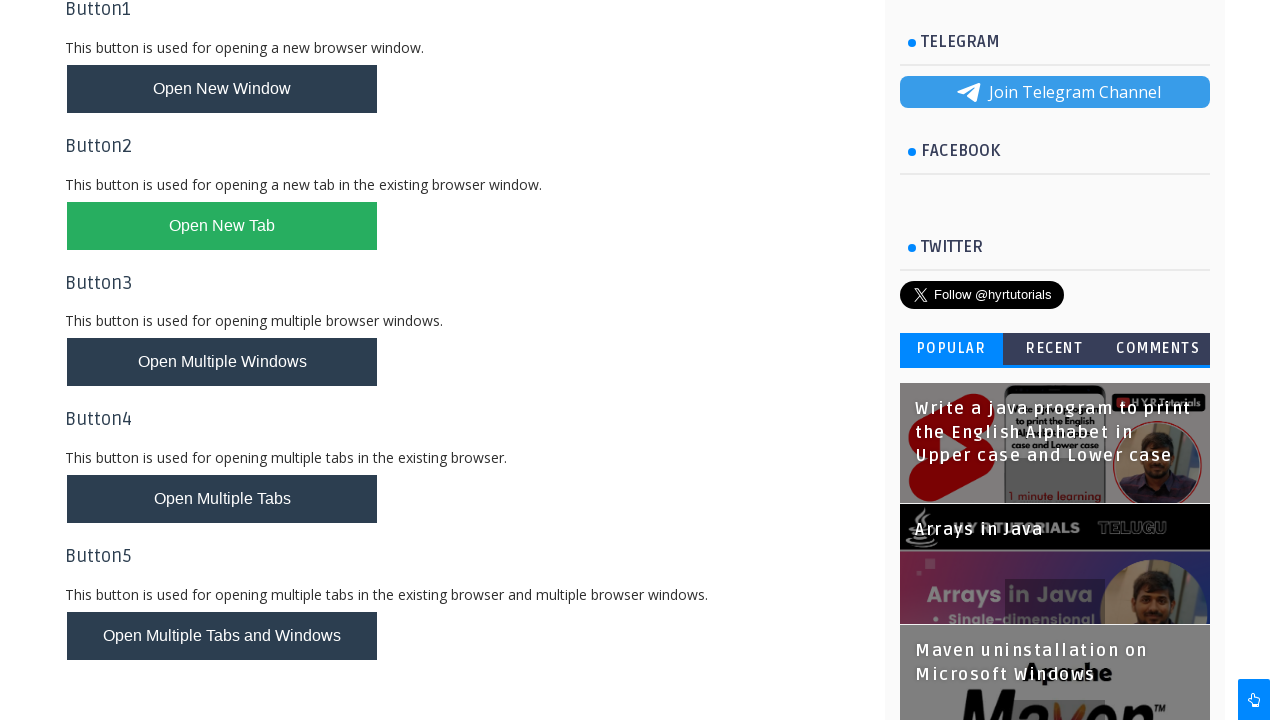

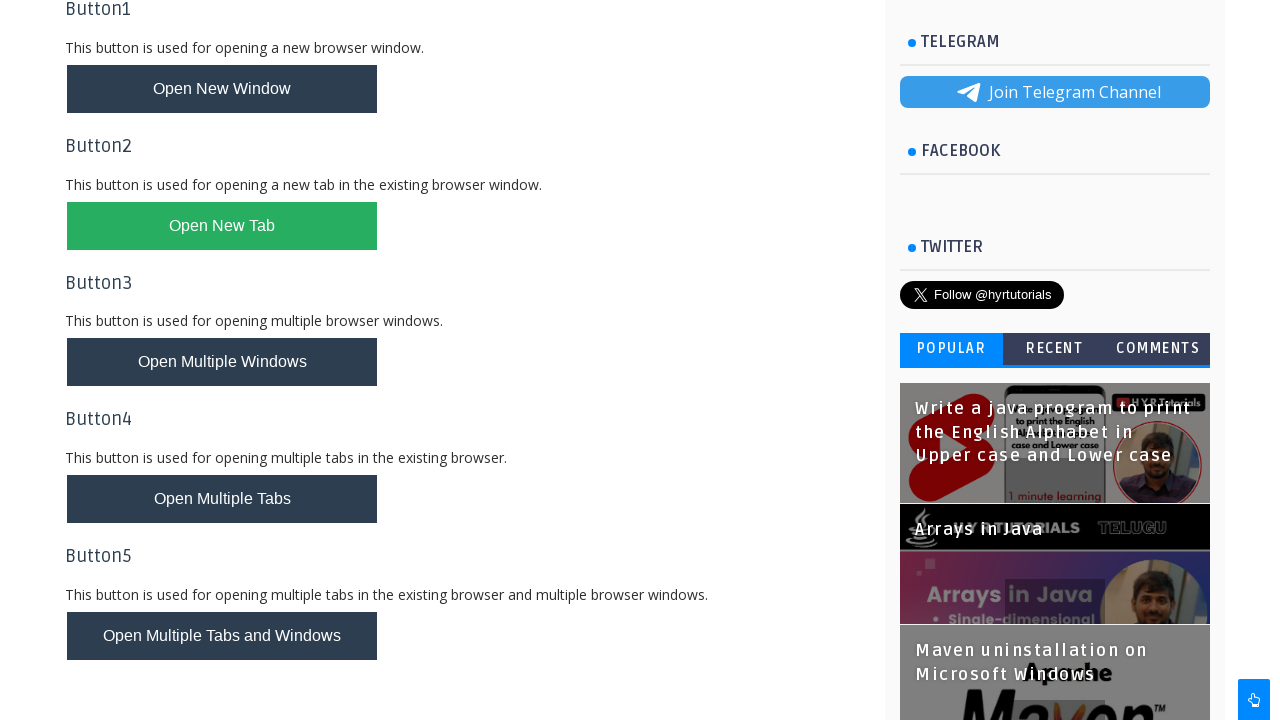